Tests that clicking Clear completed removes completed items from the list

Starting URL: https://demo.playwright.dev/todomvc

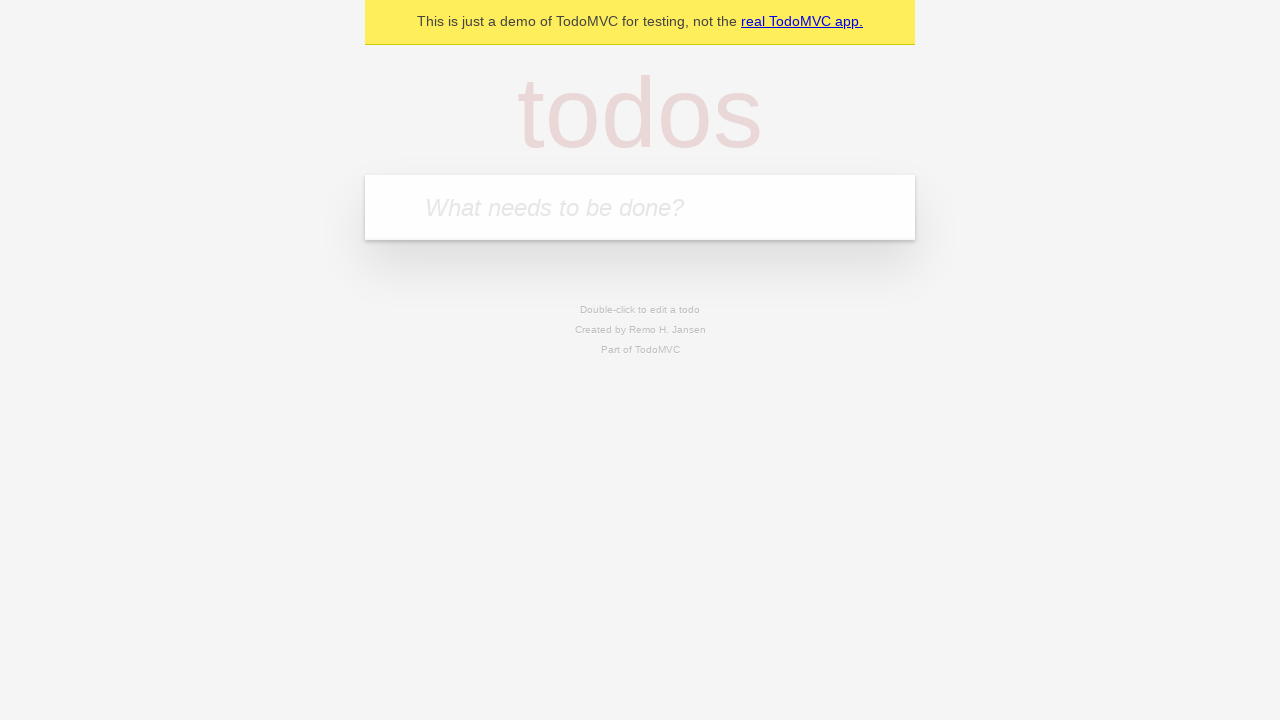

Located the todo input field
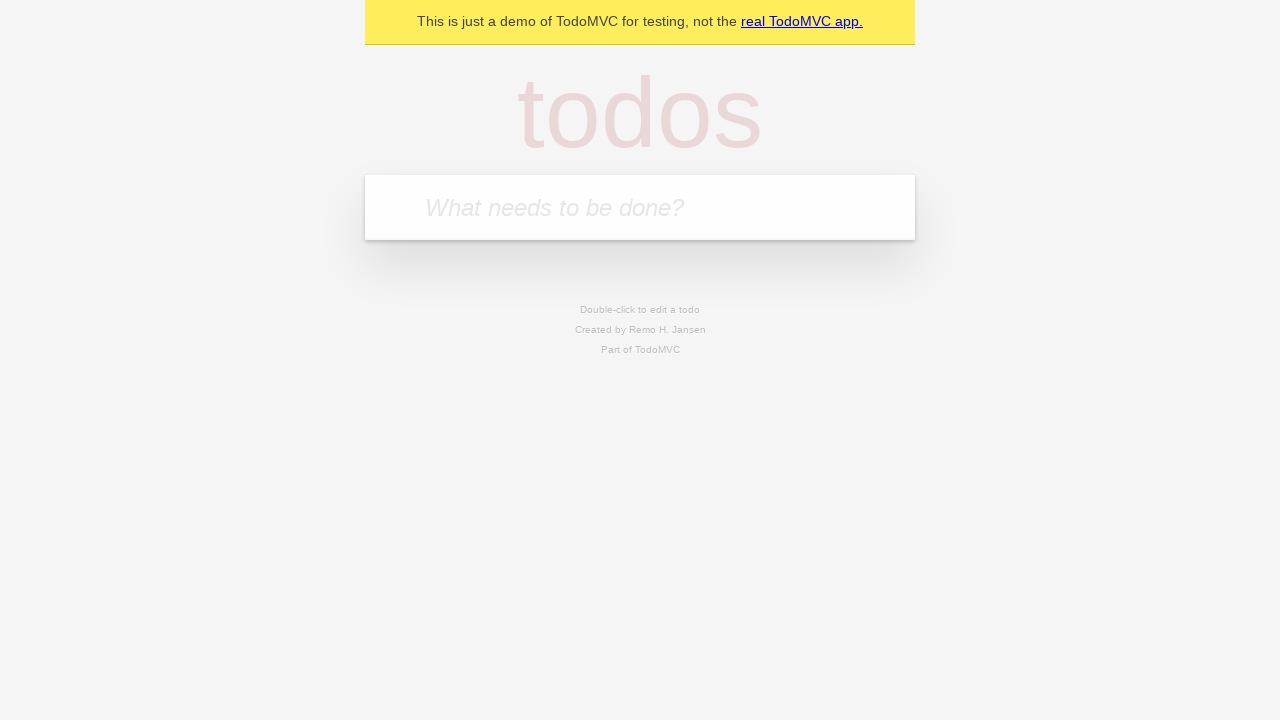

Filled todo input with 'buy some cheese' on internal:attr=[placeholder="What needs to be done?"i]
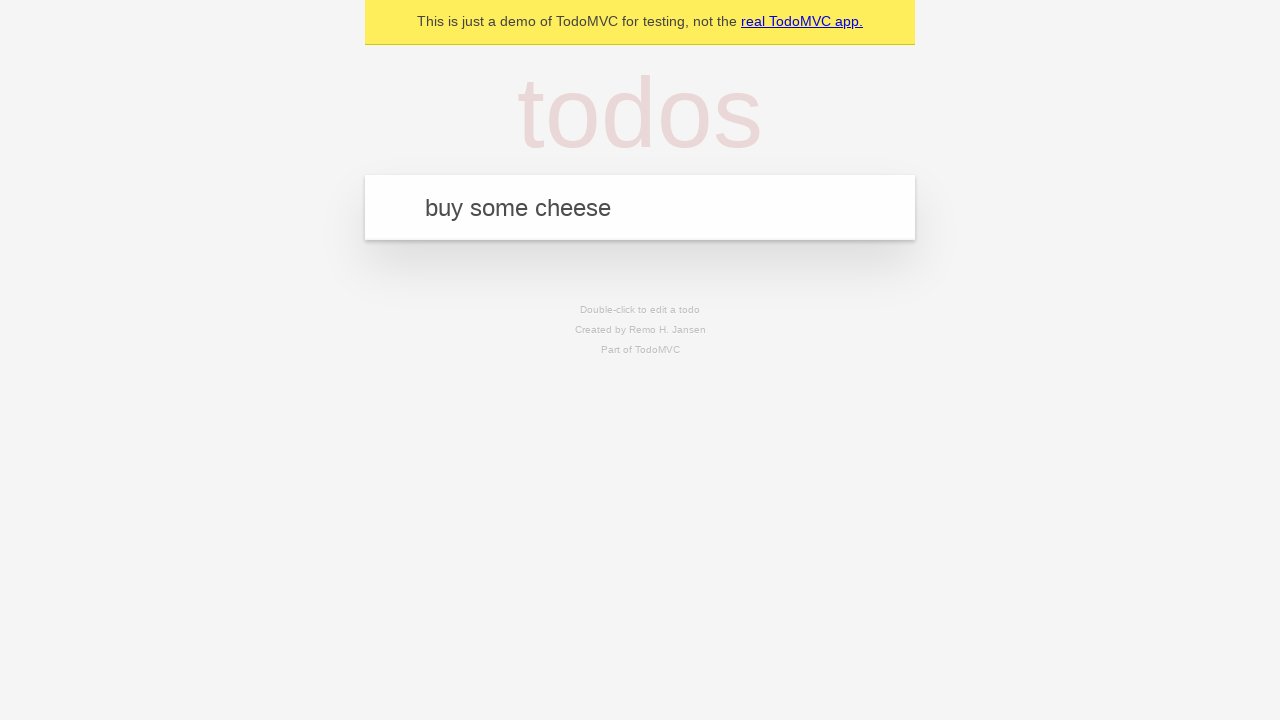

Pressed Enter to create todo 'buy some cheese' on internal:attr=[placeholder="What needs to be done?"i]
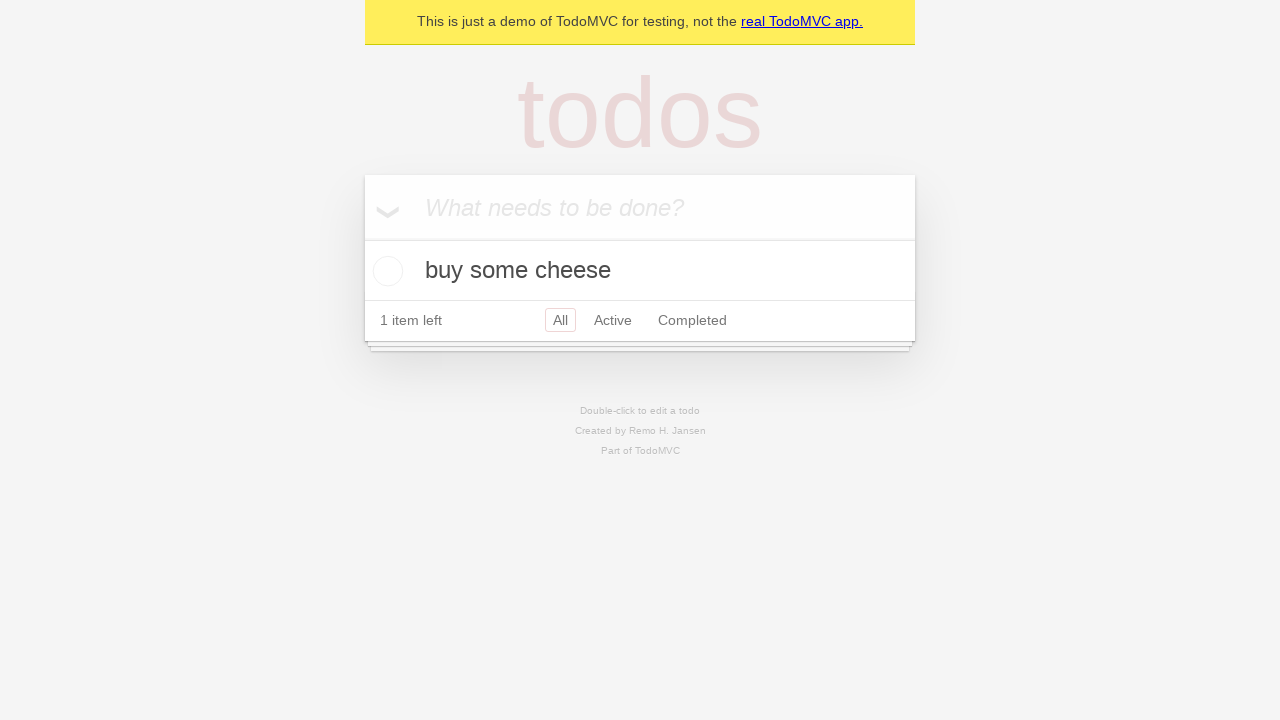

Filled todo input with 'feed the cat' on internal:attr=[placeholder="What needs to be done?"i]
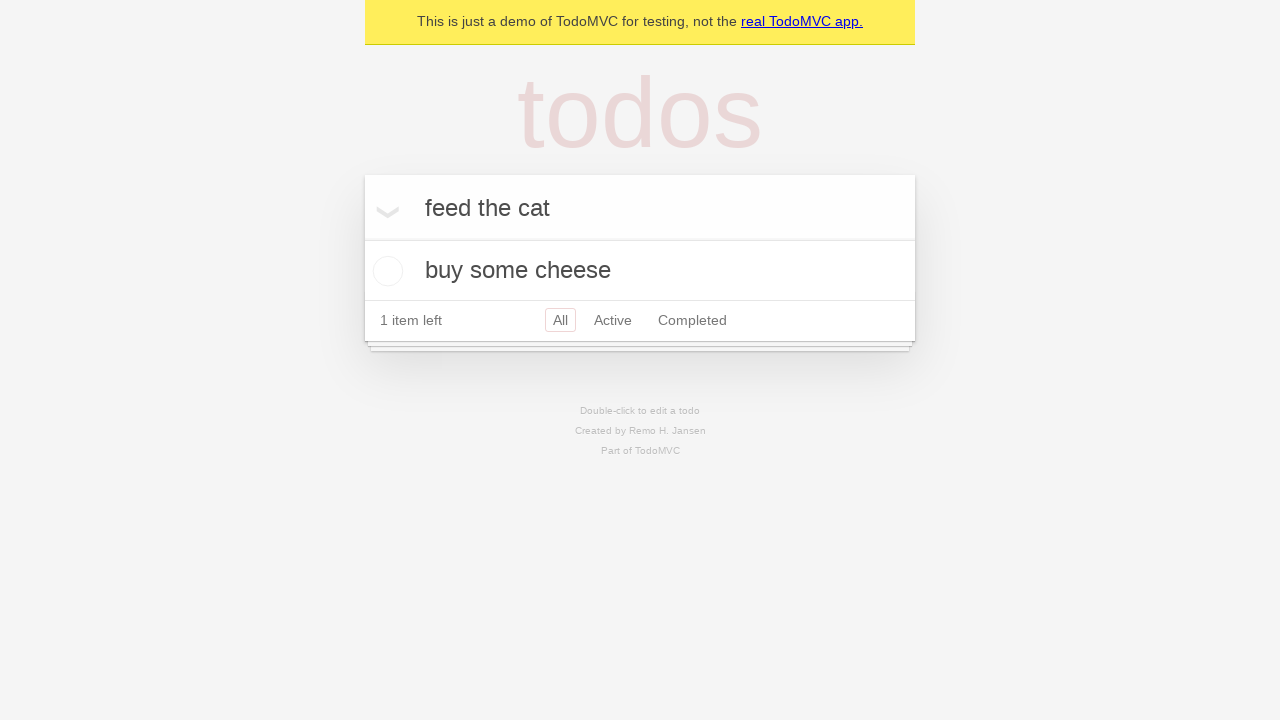

Pressed Enter to create todo 'feed the cat' on internal:attr=[placeholder="What needs to be done?"i]
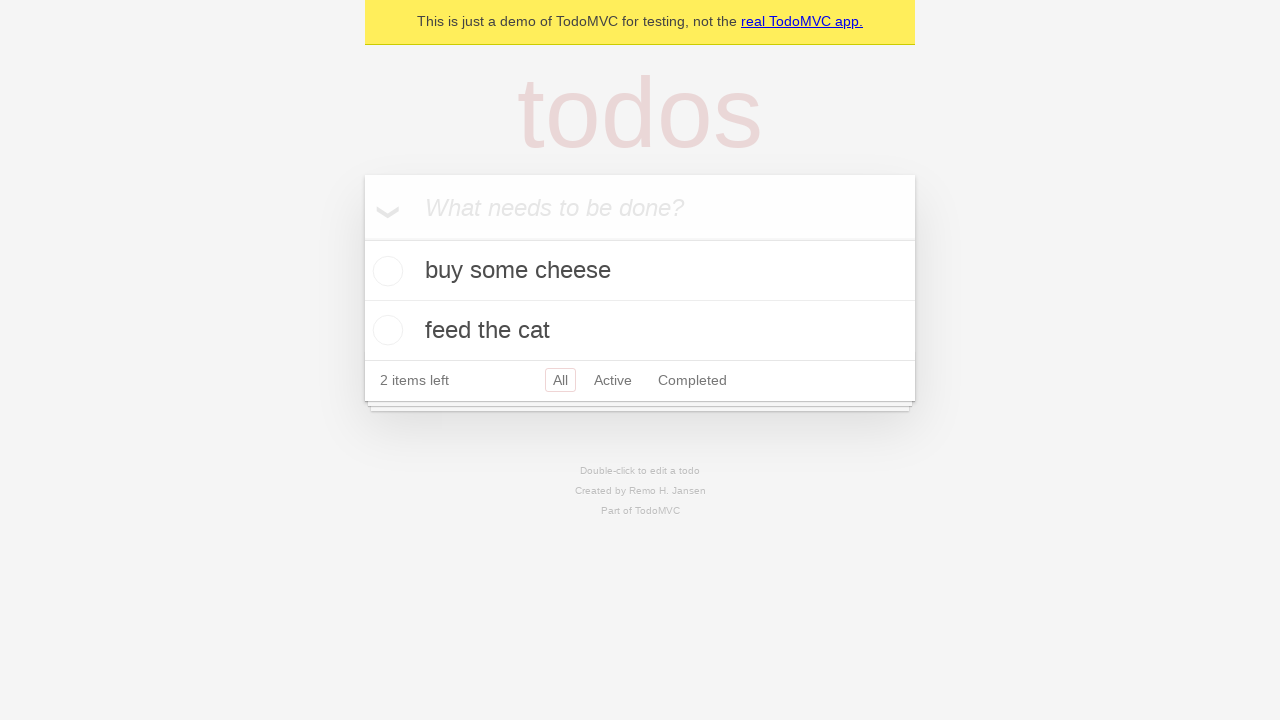

Filled todo input with 'book a doctors appointment' on internal:attr=[placeholder="What needs to be done?"i]
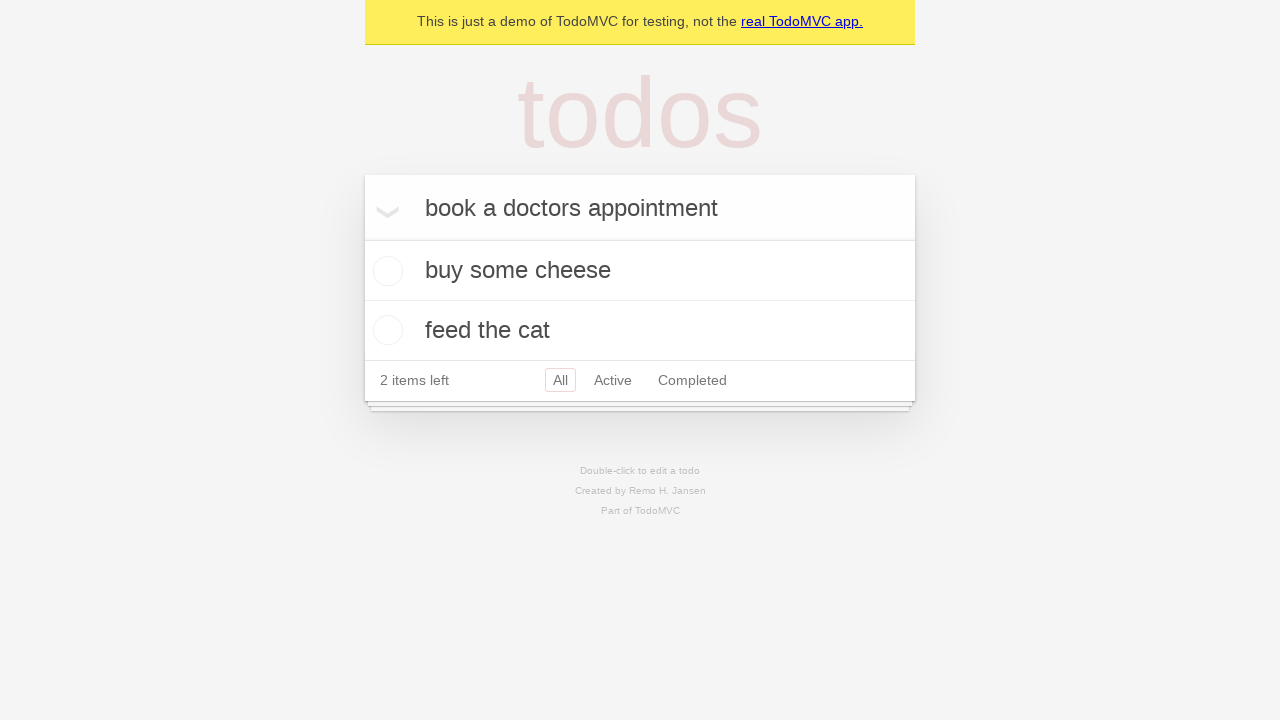

Pressed Enter to create todo 'book a doctors appointment' on internal:attr=[placeholder="What needs to be done?"i]
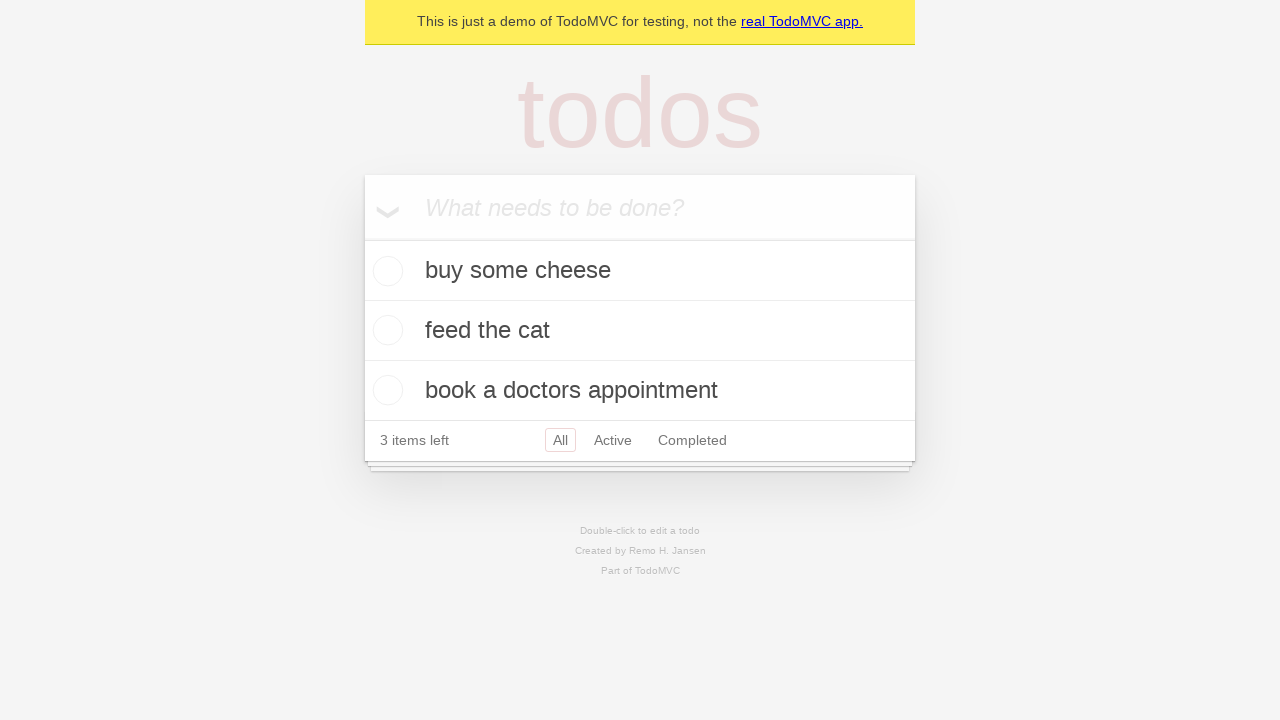

Waited for todos to be created and loaded
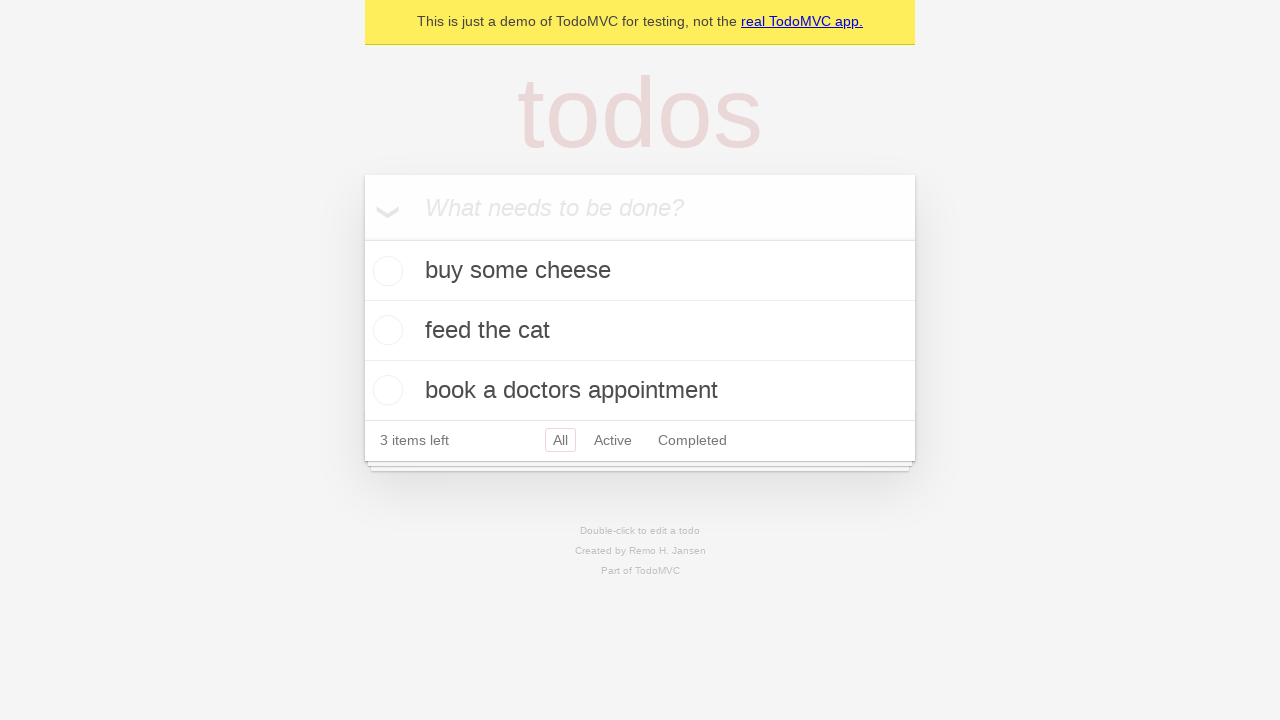

Marked the second todo as completed at (385, 330) on internal:testid=[data-testid="todo-item"s] >> nth=1 >> internal:role=checkbox
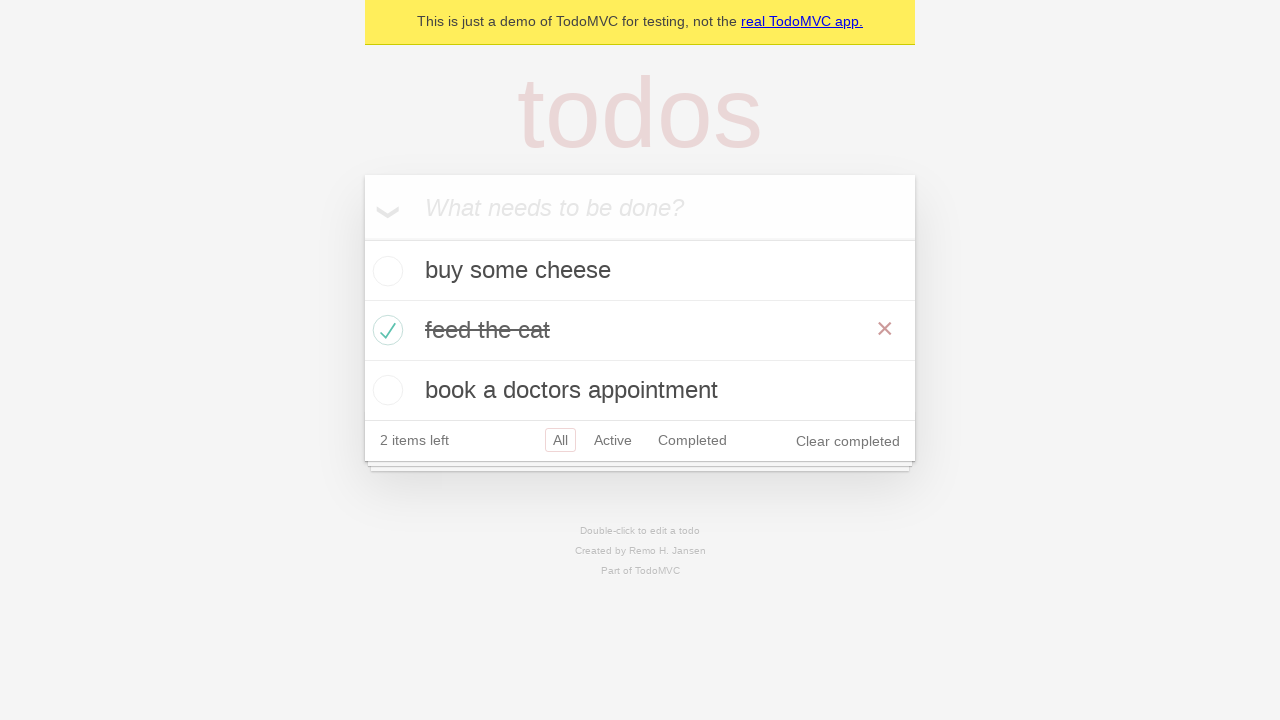

Clicked Clear completed button to remove completed items at (848, 441) on internal:role=button[name="Clear completed"i]
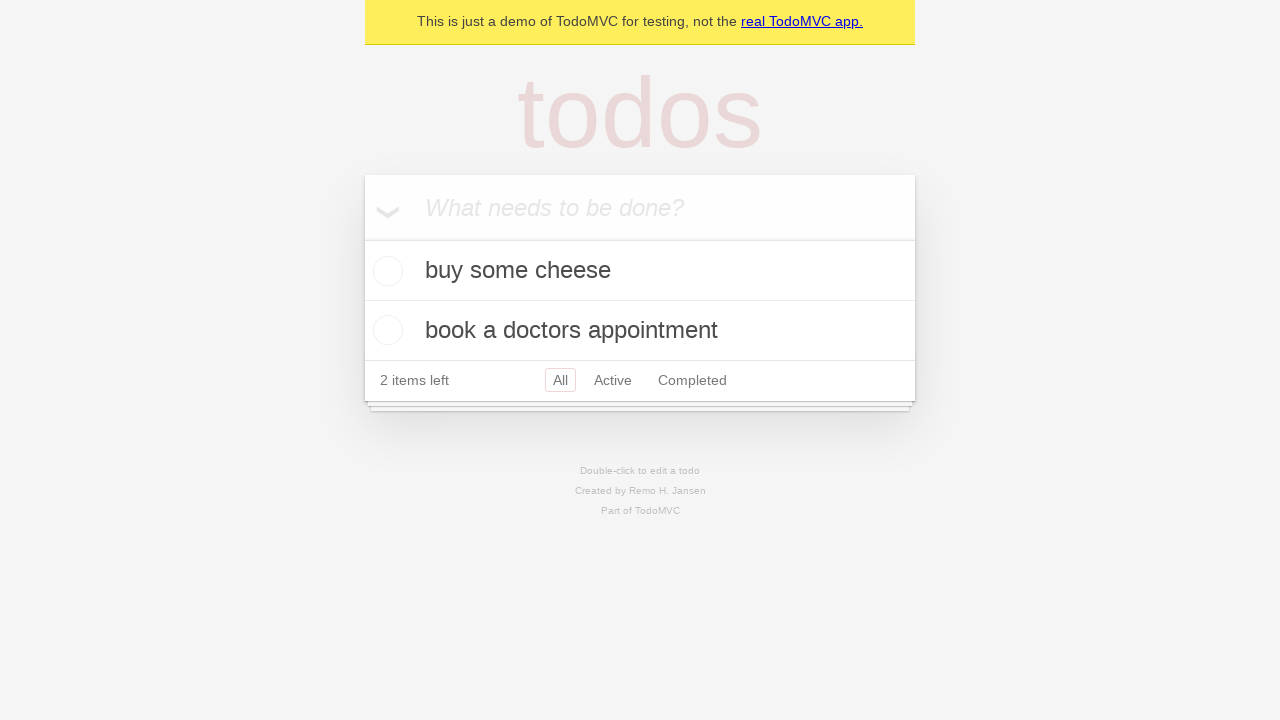

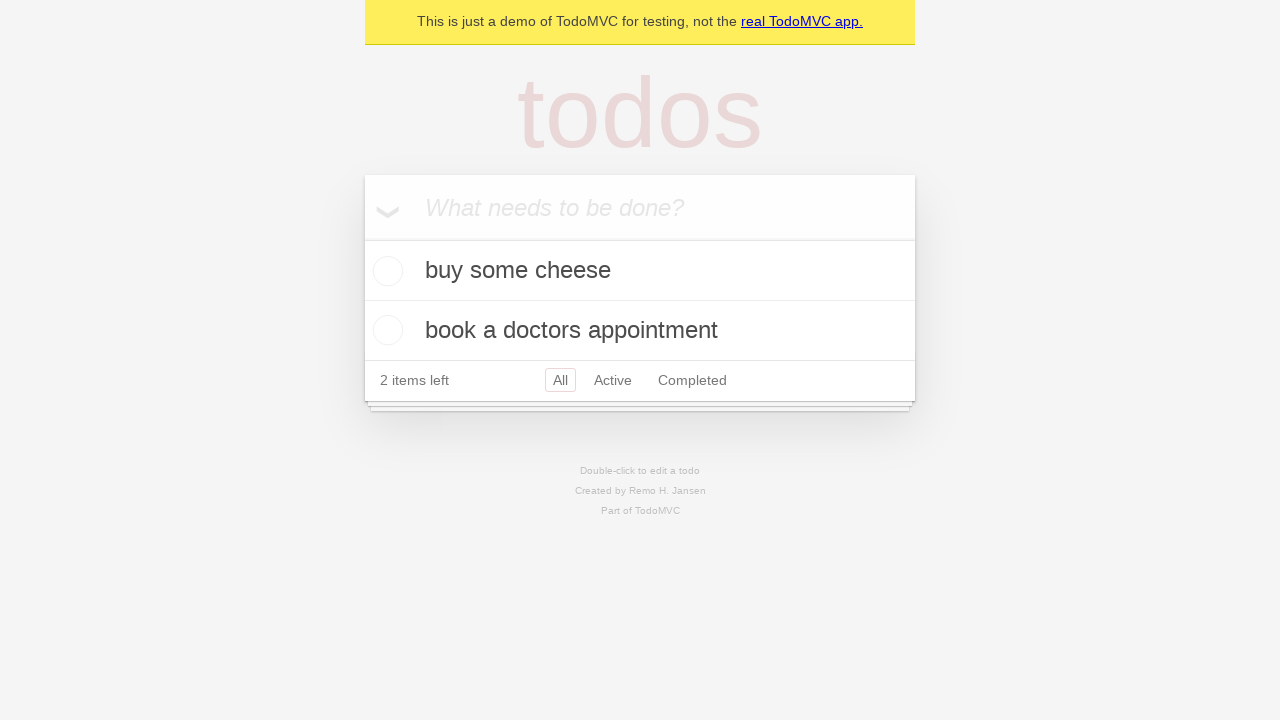